Tests the text box form on DemoQA by clicking on Elements, navigating to Text Box, filling in name and email fields, and verifying the output

Starting URL: https://demoqa.com/

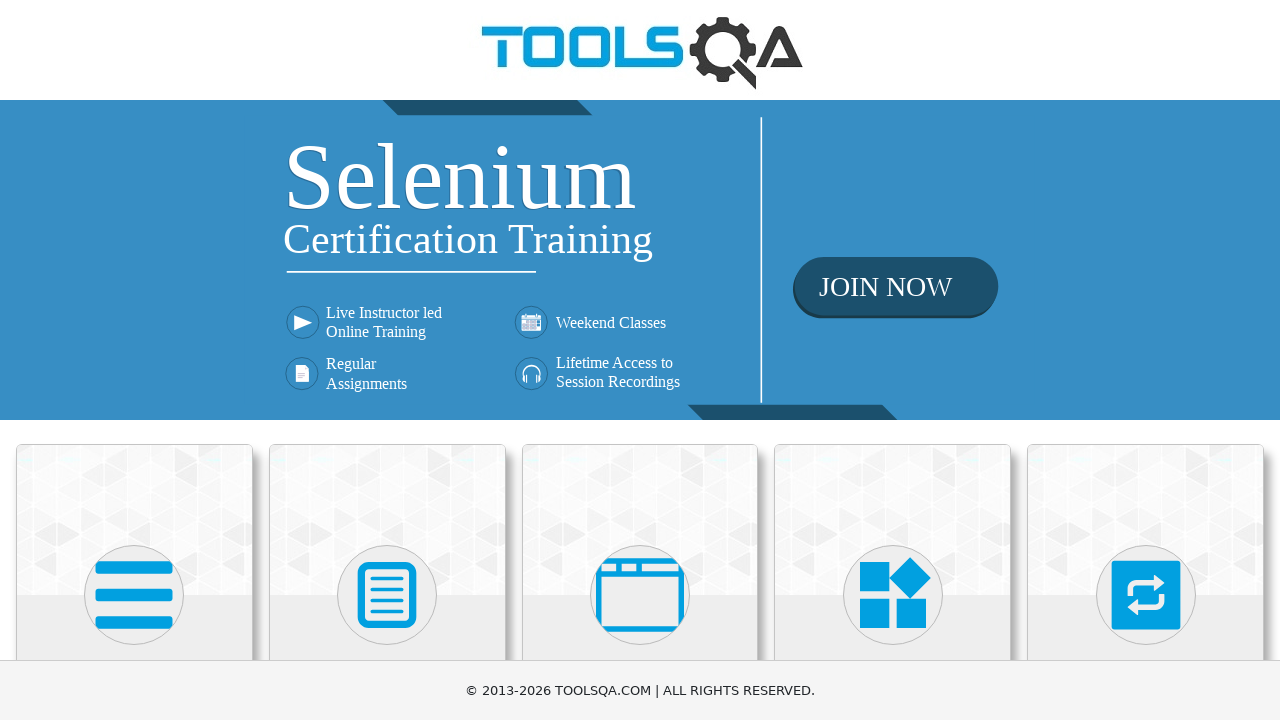

Clicked on Elements card at (134, 520) on xpath=(//div[@class='card-up'])[1]
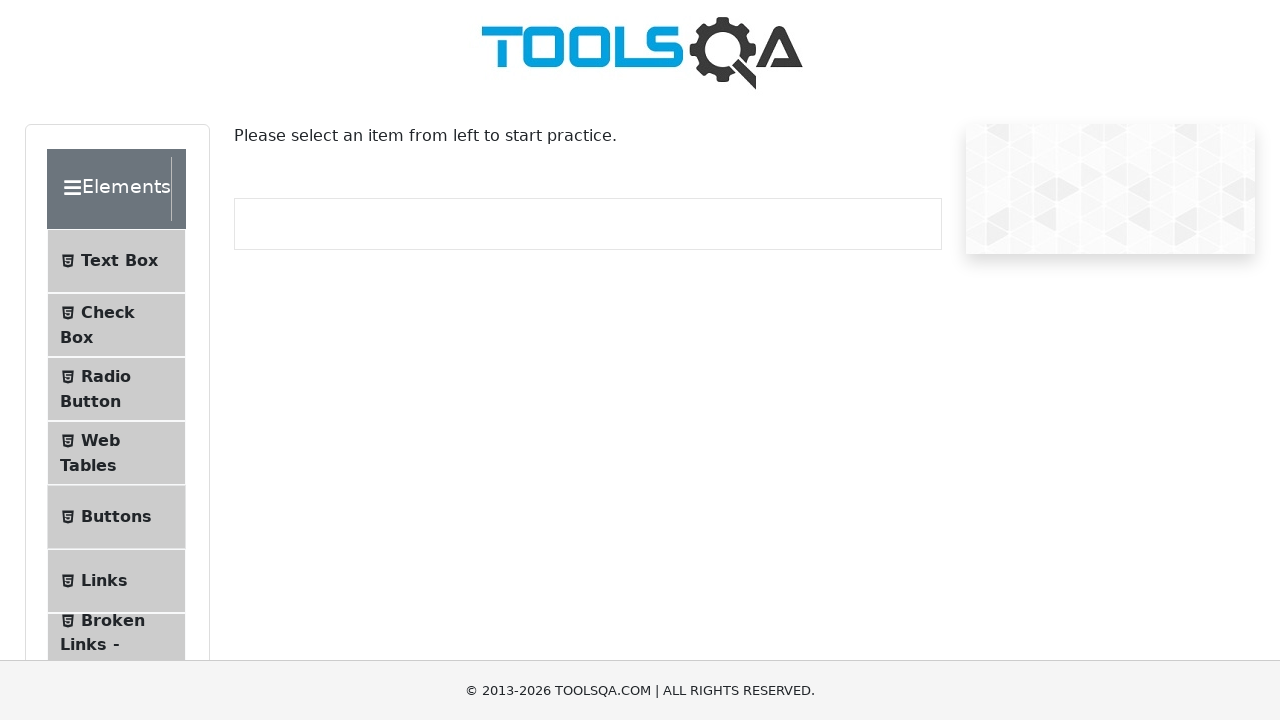

Clicked on Text Box menu item at (119, 261) on xpath=//span[contains(text(), 'Text Box')]
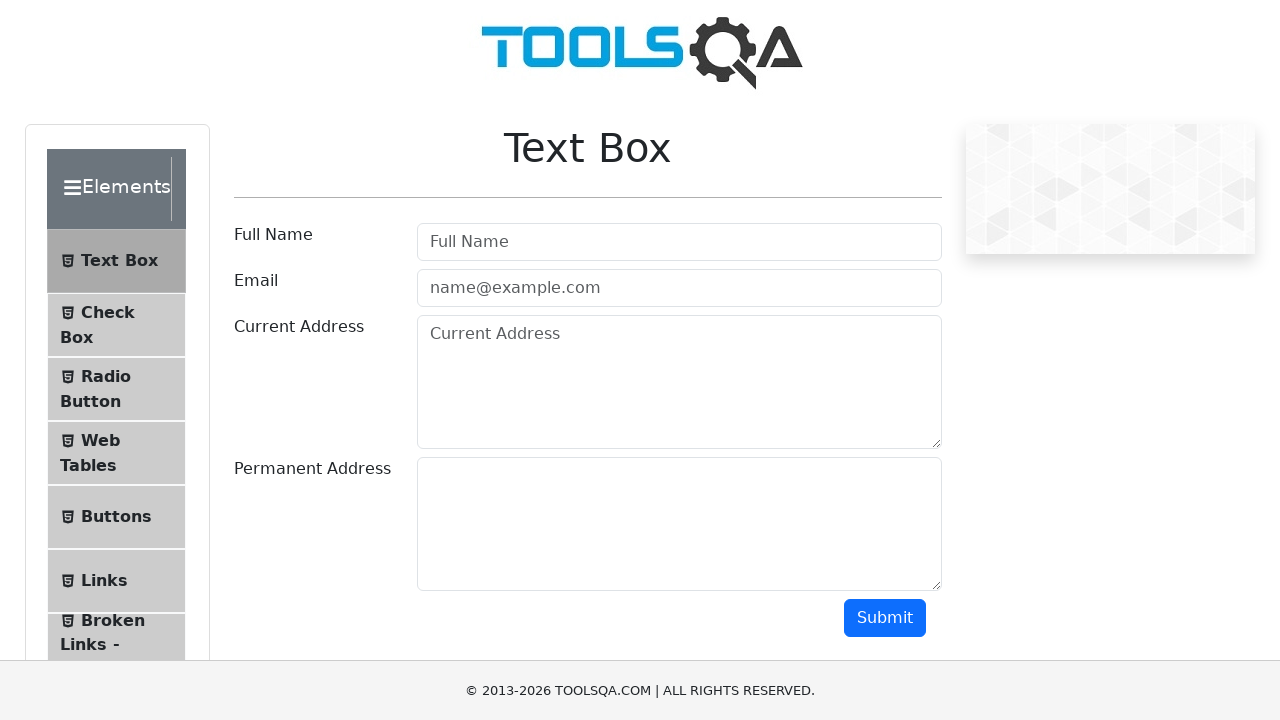

Filled in name field with 'Jane Dou' on #userName
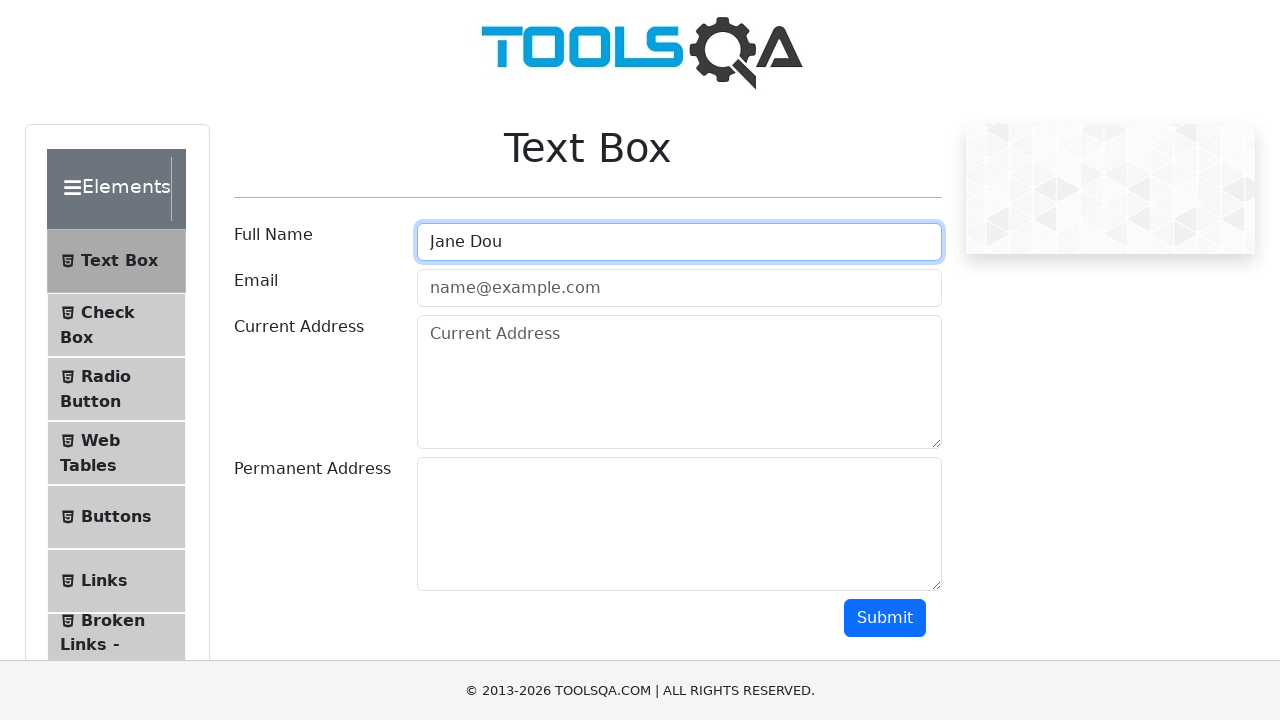

Filled in email field with 'example@example.com' on #userEmail
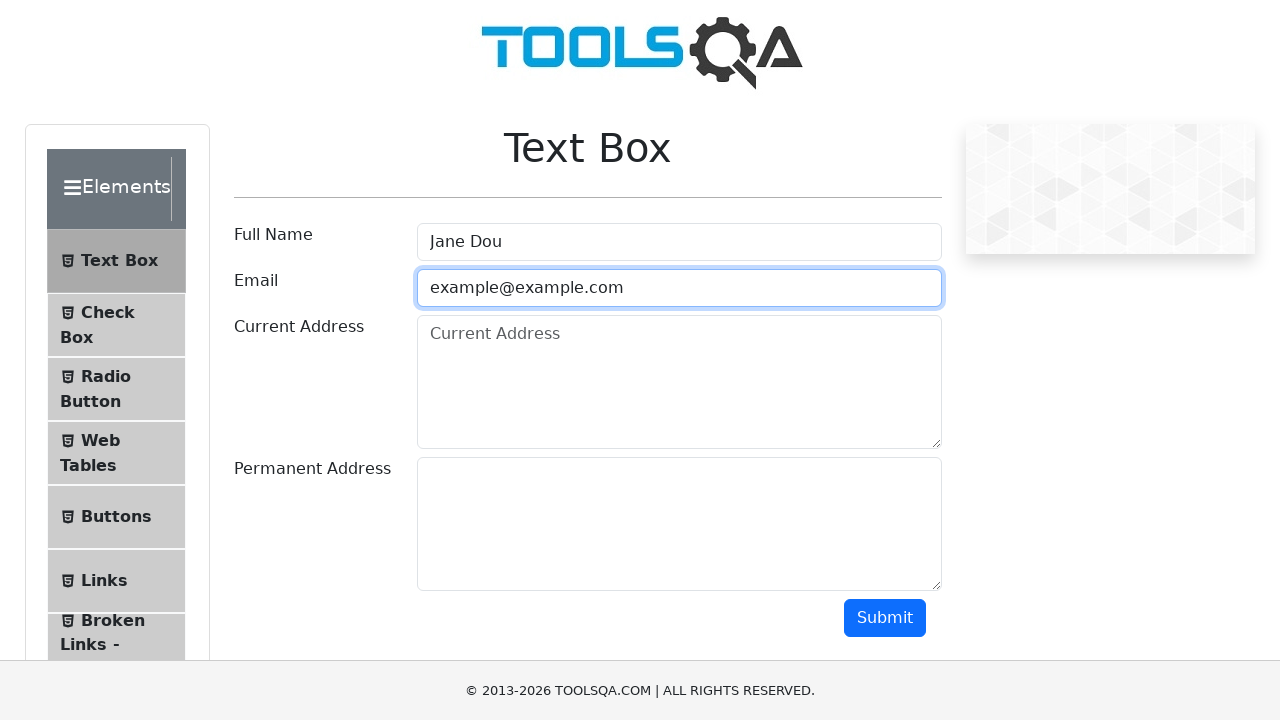

Clicked submit button at (885, 618) on #submit
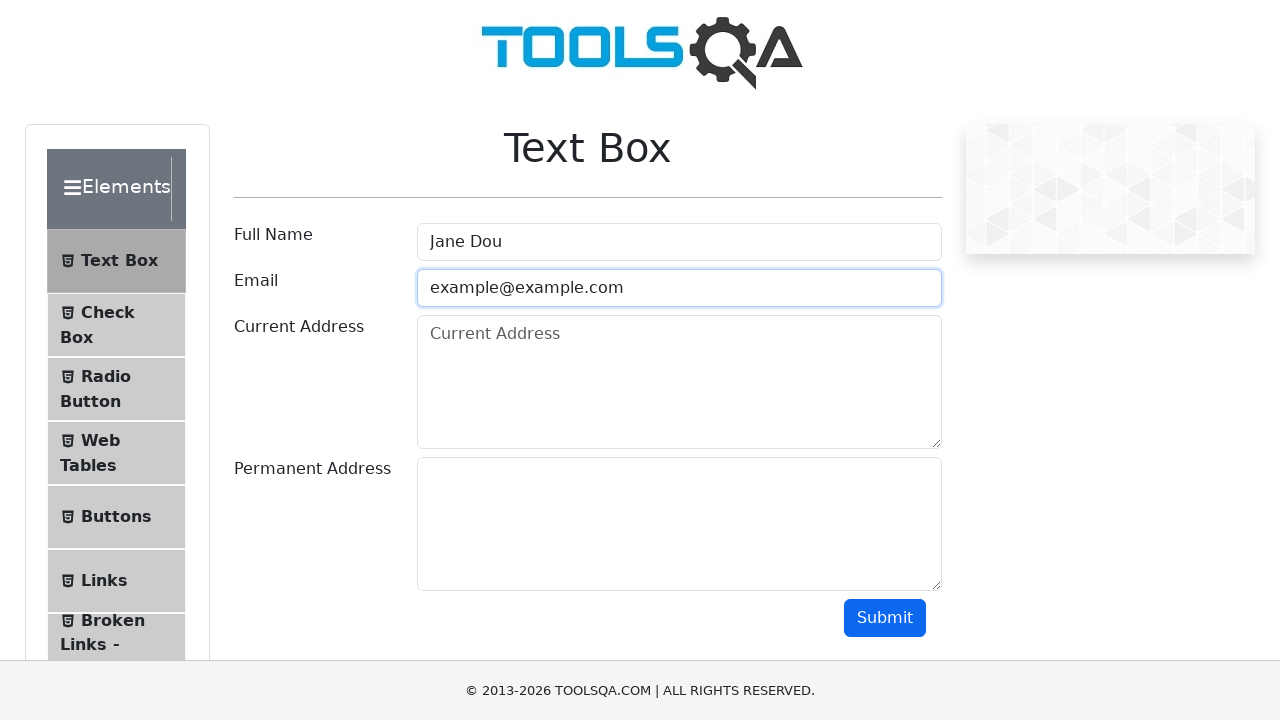

Output section loaded with name field
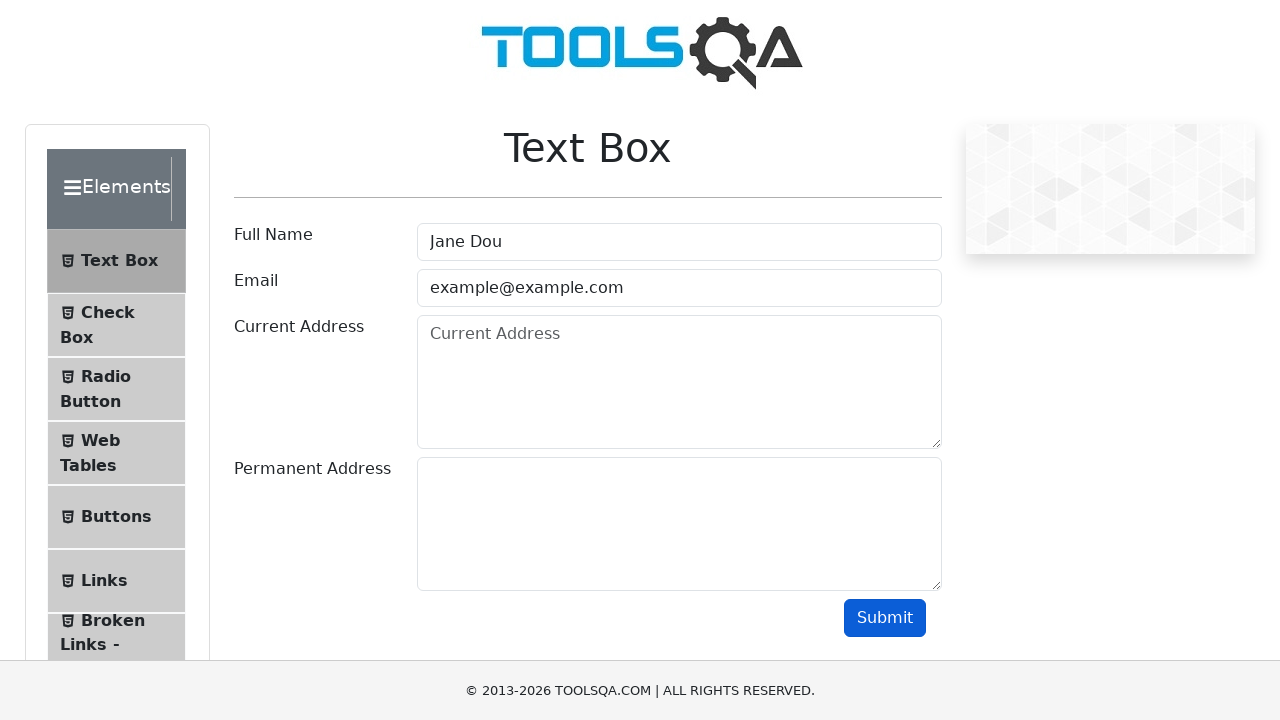

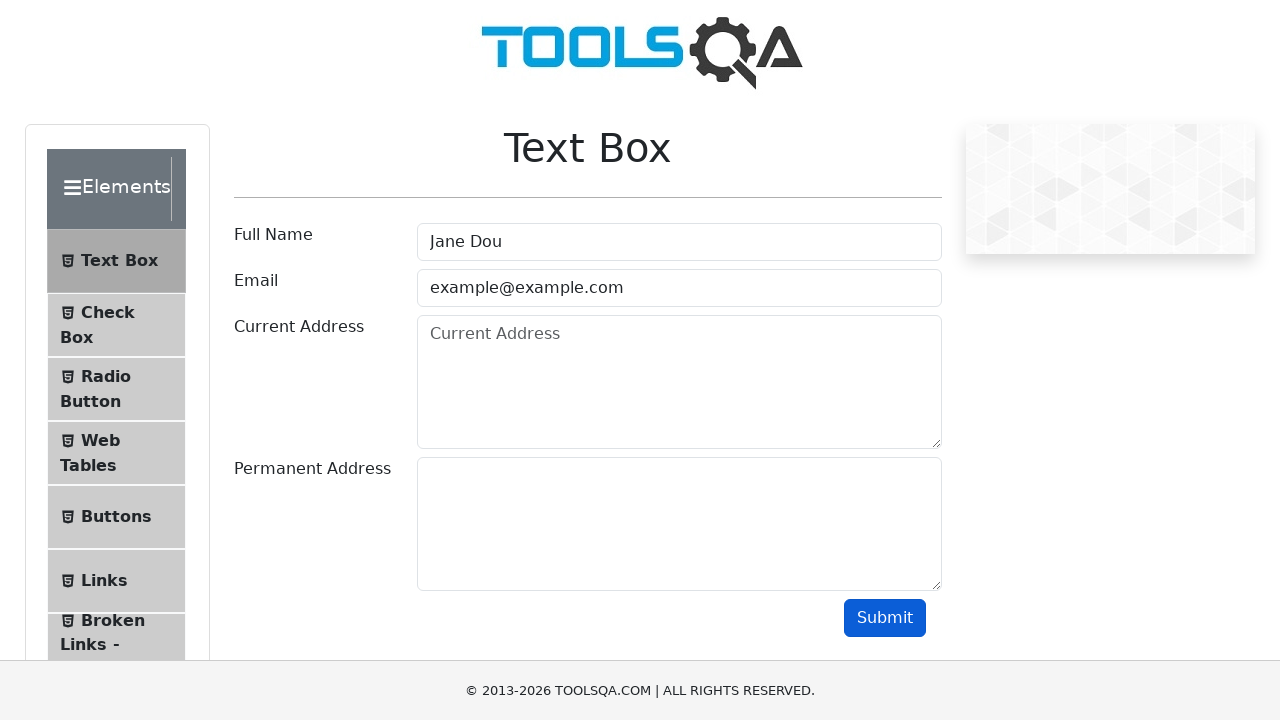